Tests sorting the "Due" column in table 2 (which has helpful class attributes) in ascending order

Starting URL: http://the-internet.herokuapp.com/tables

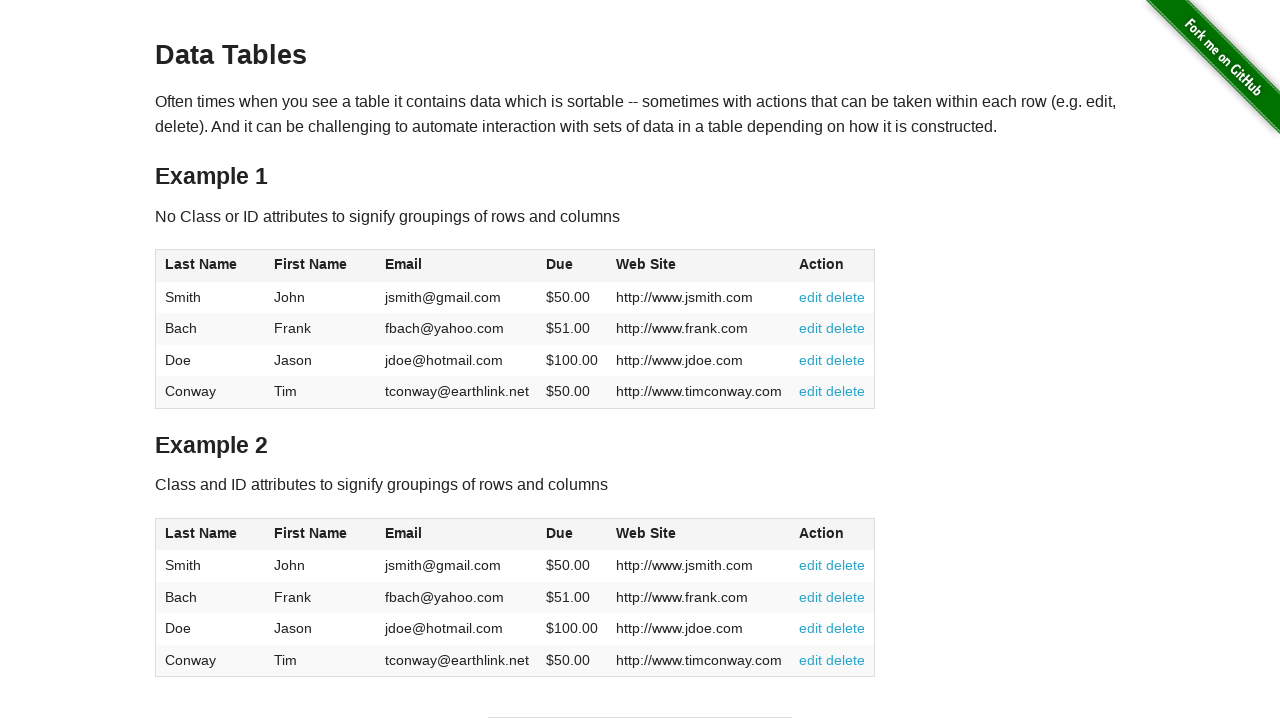

Clicked the Due column header in table 2 to sort at (560, 533) on #table2 thead .dues
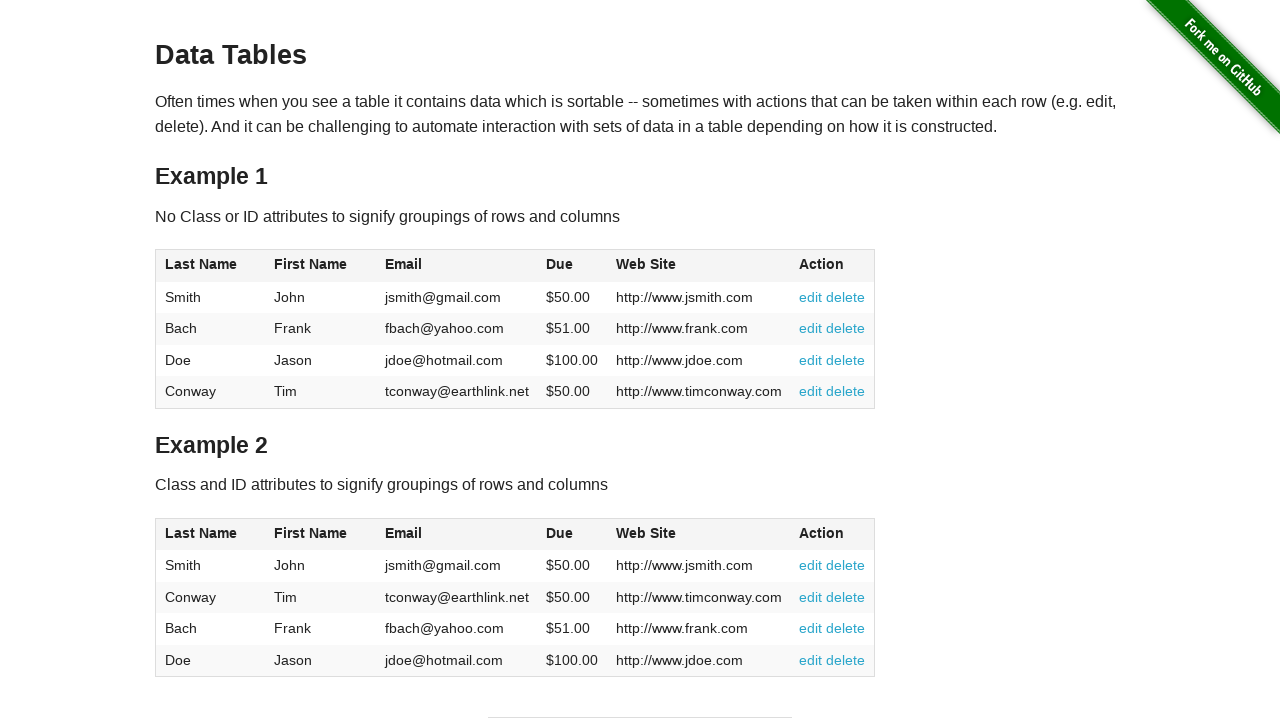

Table 2 Due column loaded and table sorted in ascending order
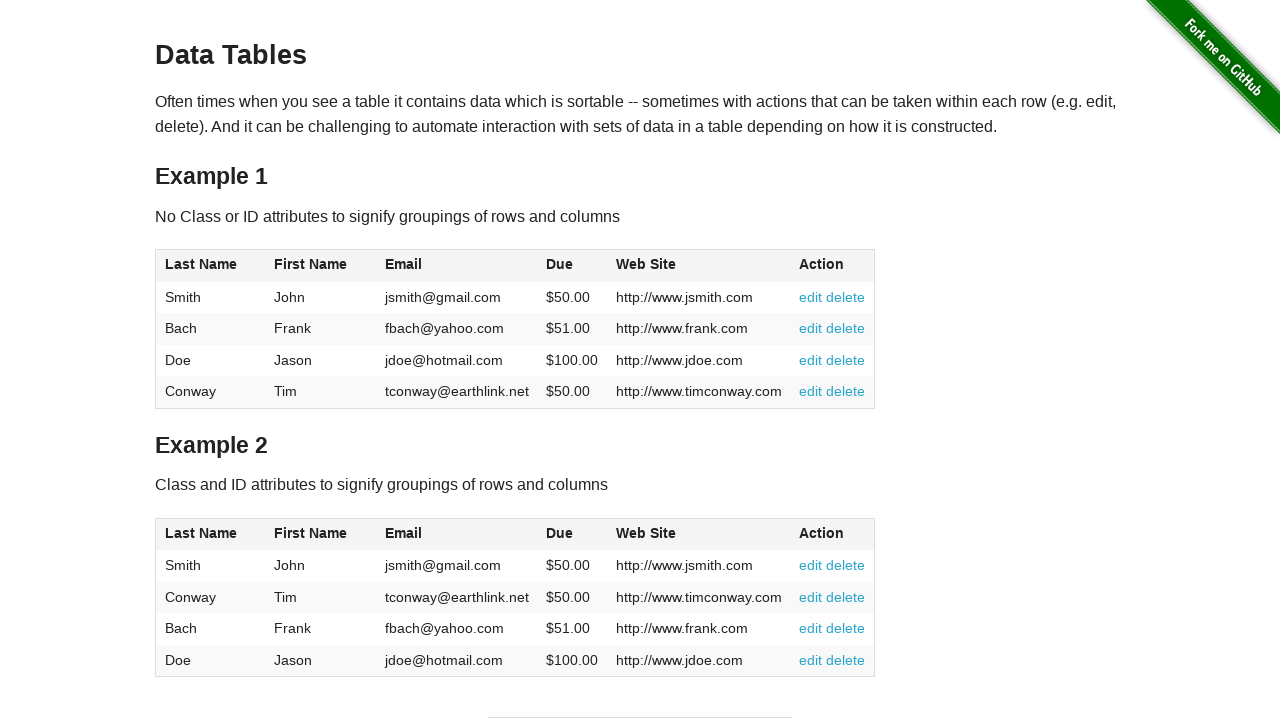

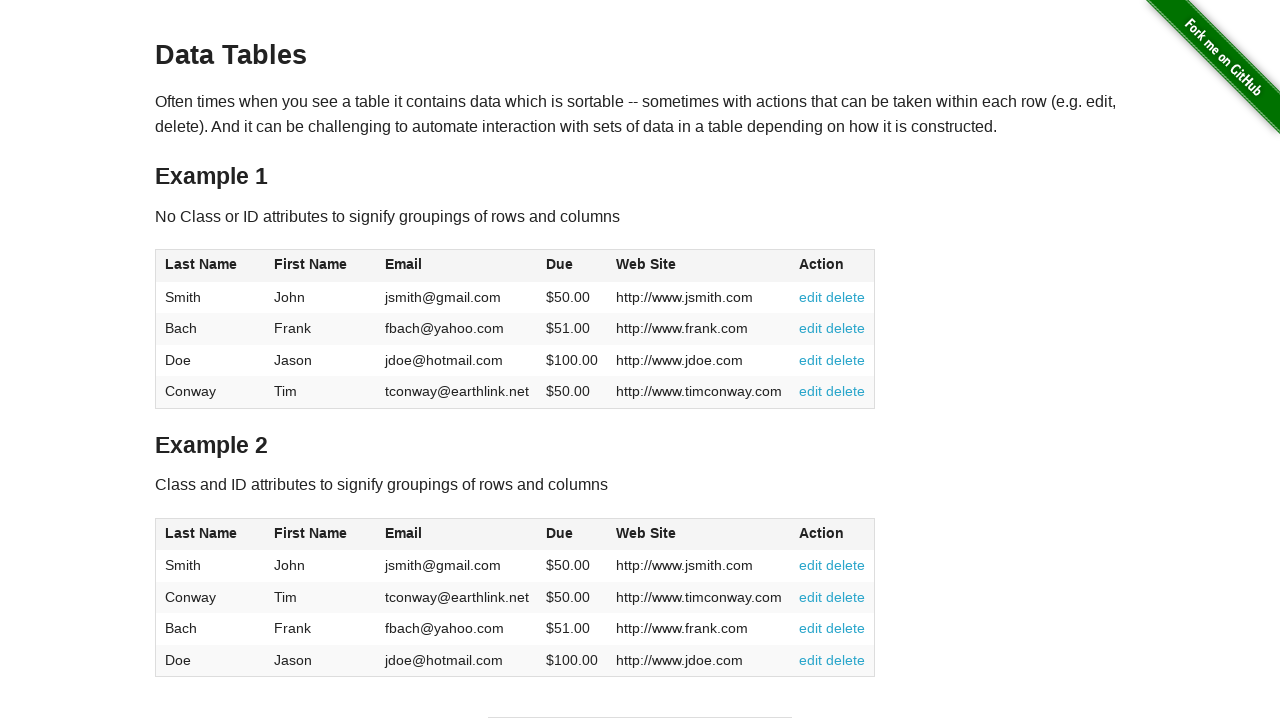